Loads the Flipkart homepage in Firefox context and verifies the page title and URL after waiting for network idle

Starting URL: https://www.flipkart.com

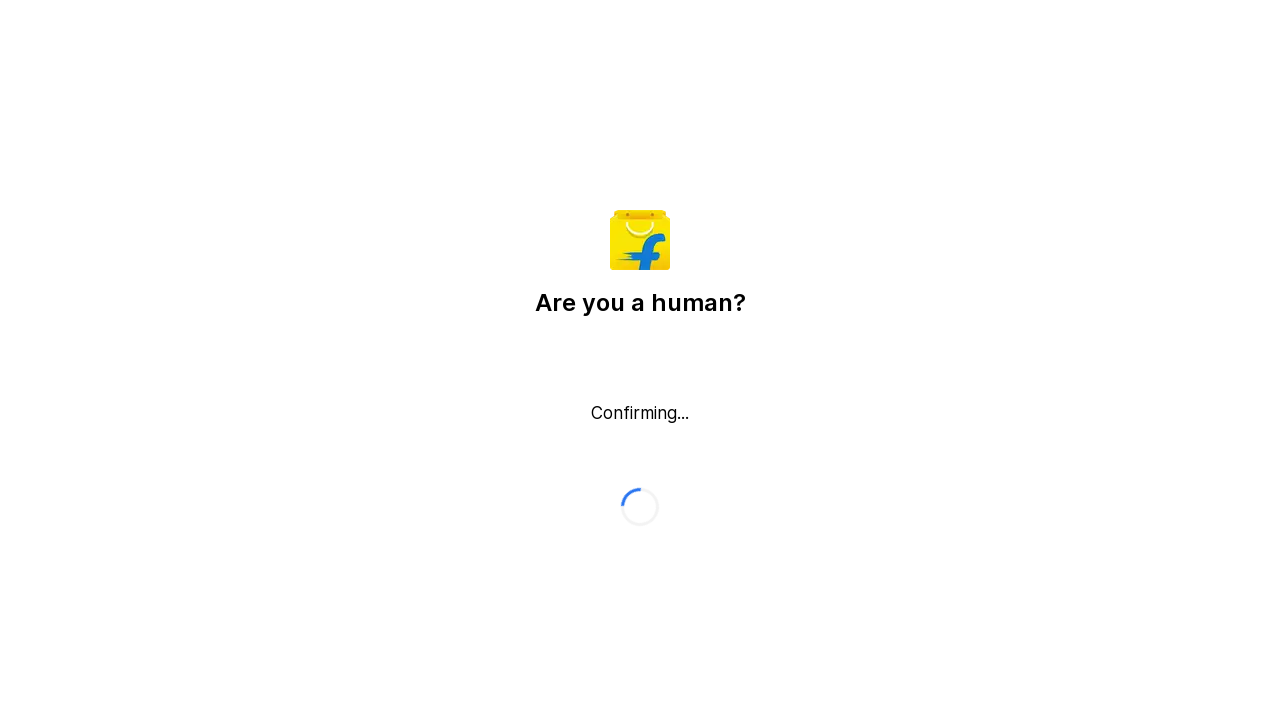

Waited for network idle state on Flipkart homepage
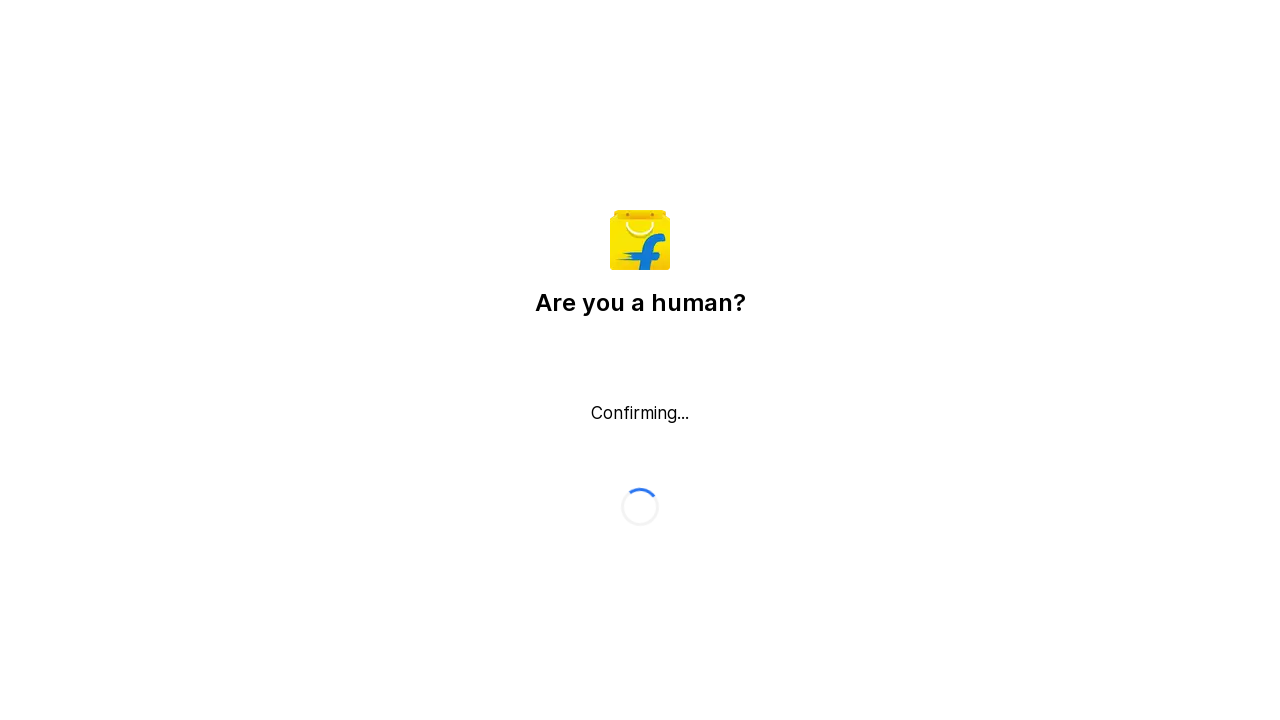

Retrieved page title: Flipkart reCAPTCHA
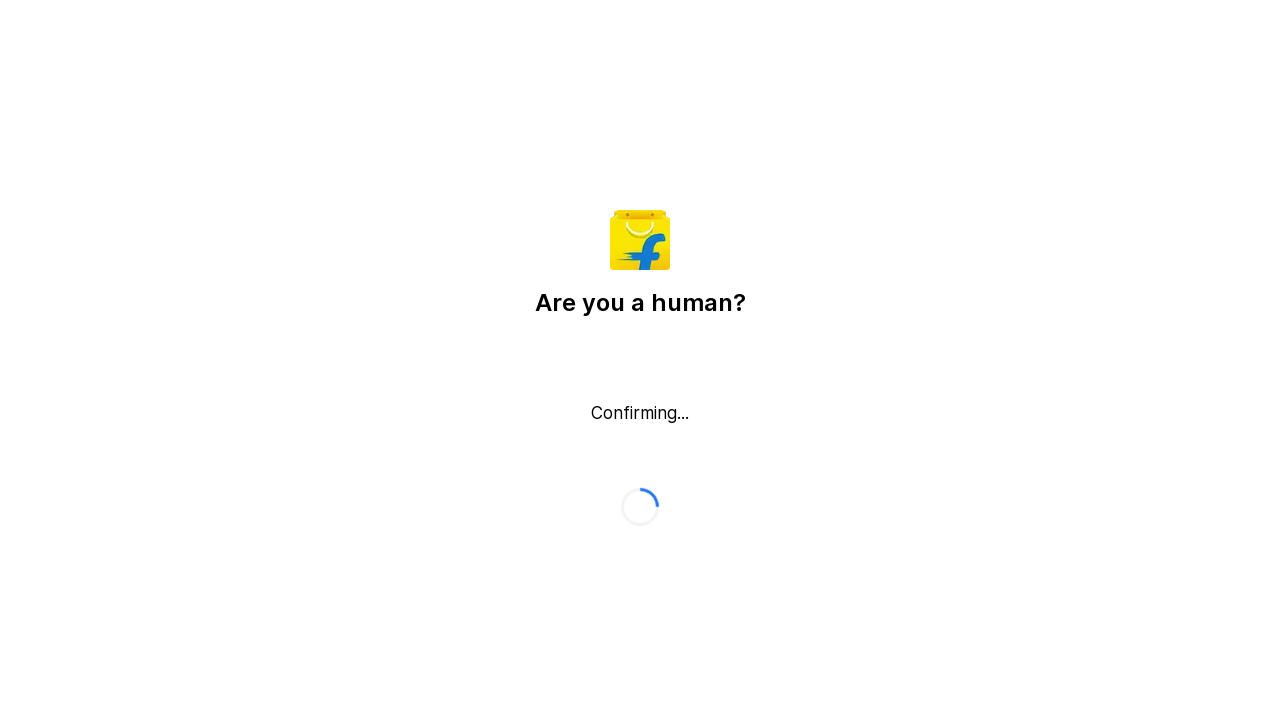

Verified page title contains expected shopping-related text
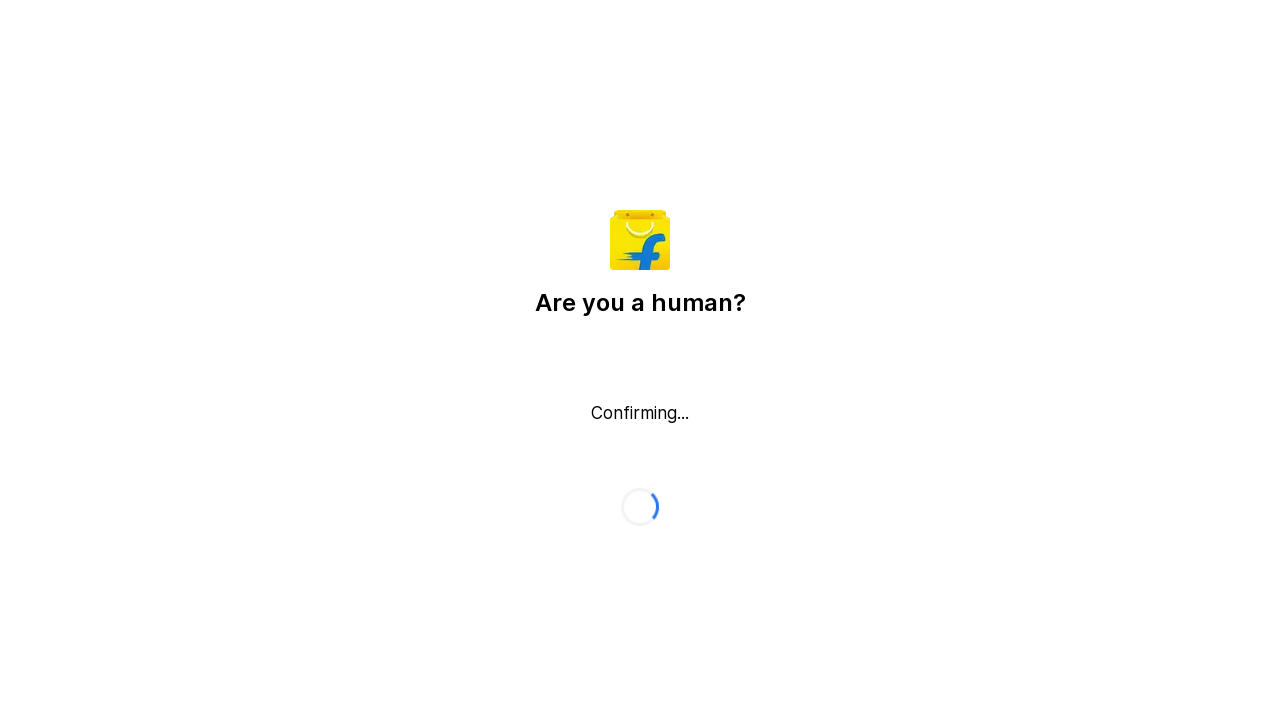

Retrieved current URL: https://www.flipkart.com/
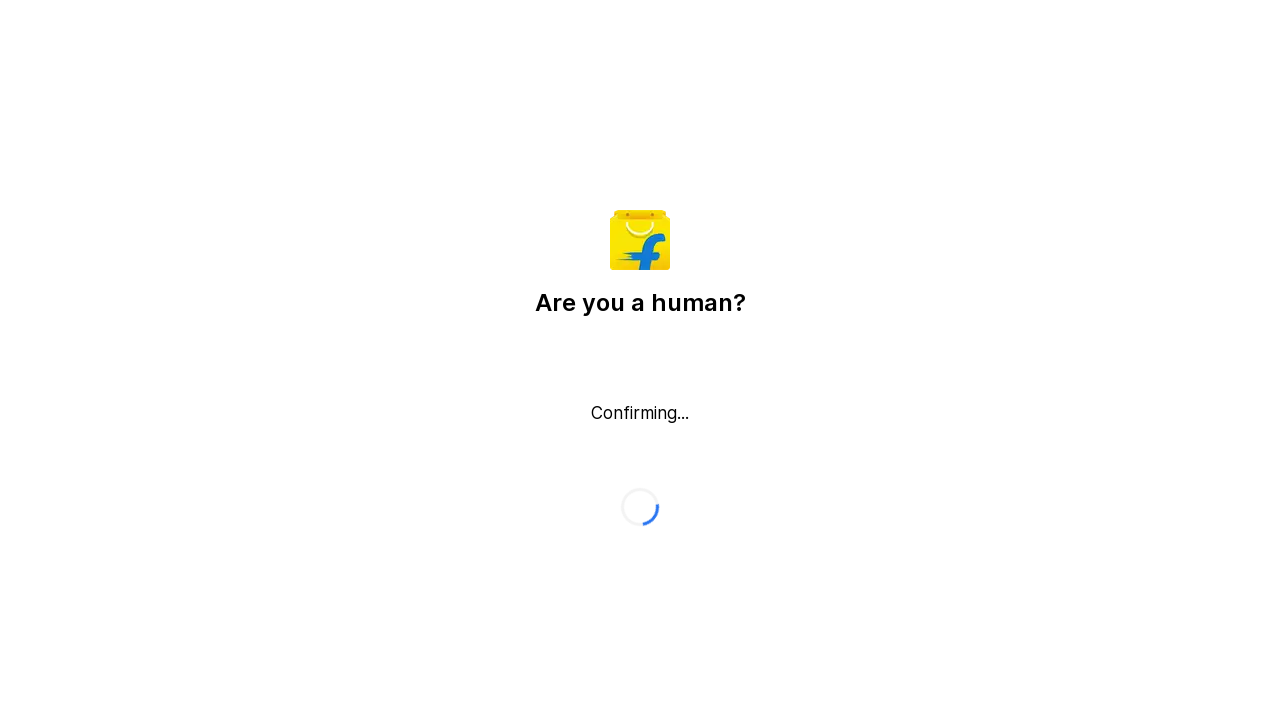

Verified URL contains 'flipkart' domain
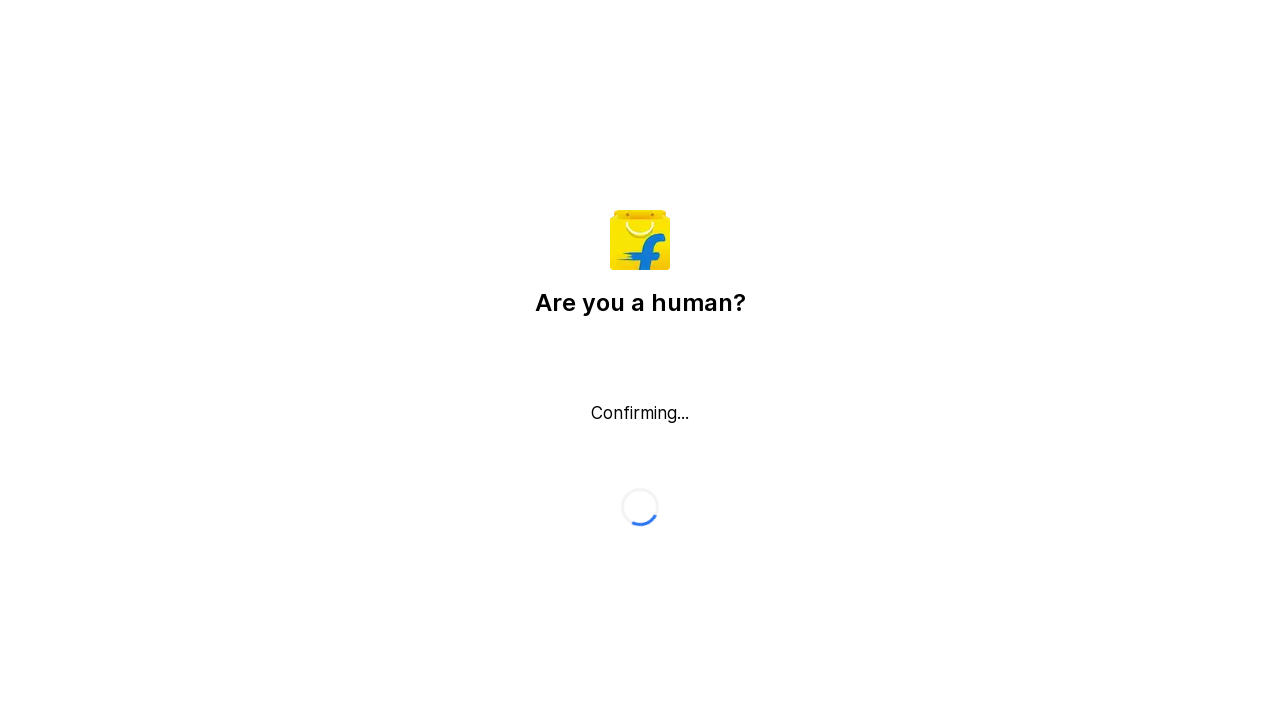

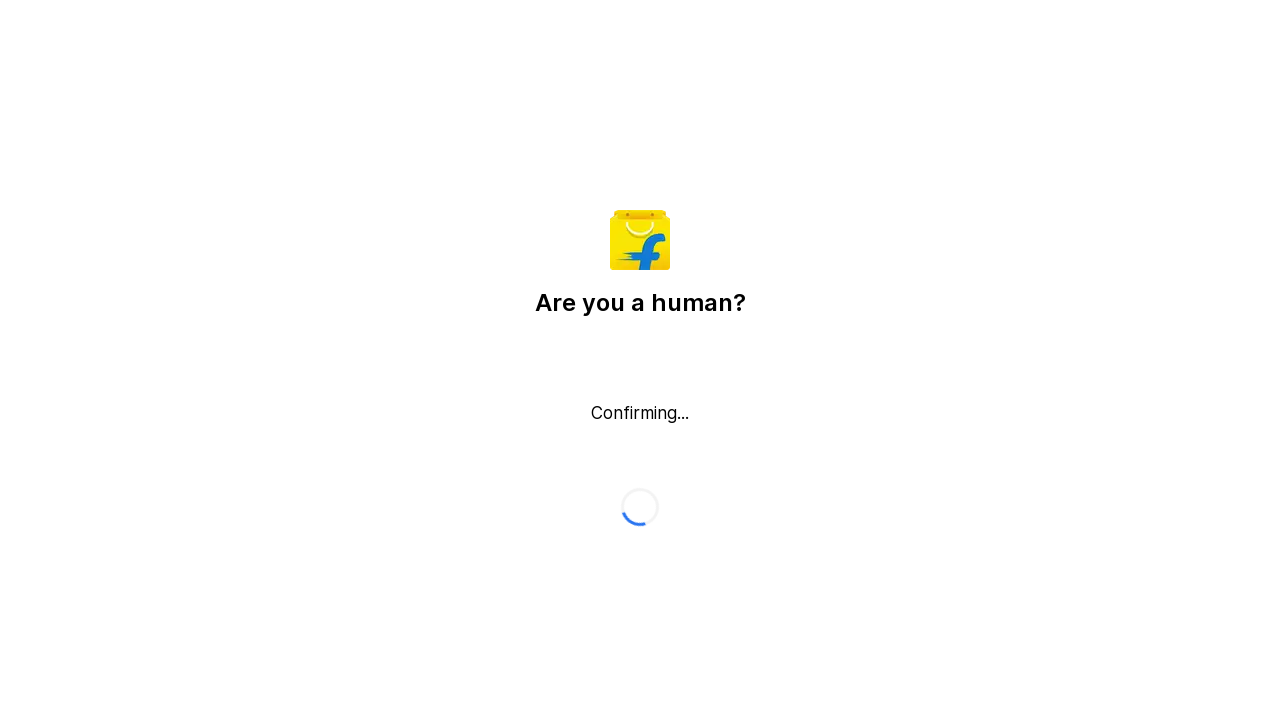